Tests the autocomplete suggestion functionality for a city search field by typing partial text and verifying that suggestions appear

Starting URL: https://apsrtconline.in/oprs-web/

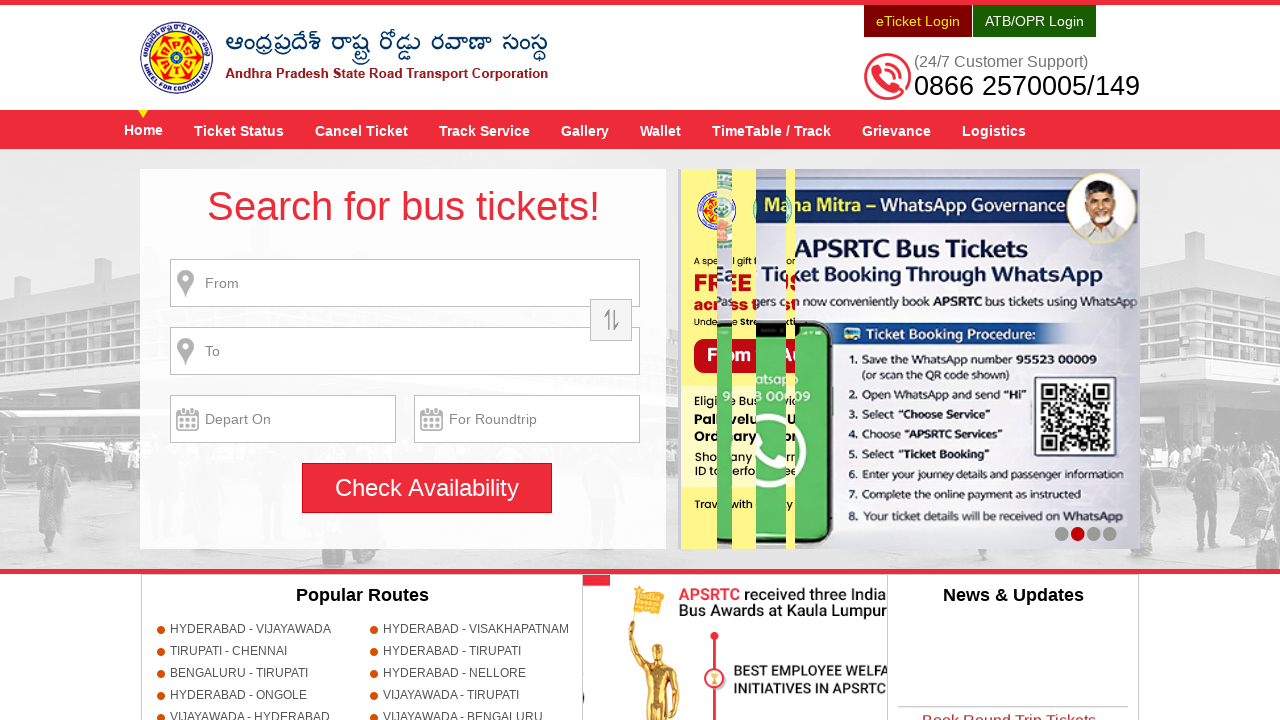

Filled 'fromPlaceName' field with 'ban' to trigger autocomplete on input#fromPlaceName
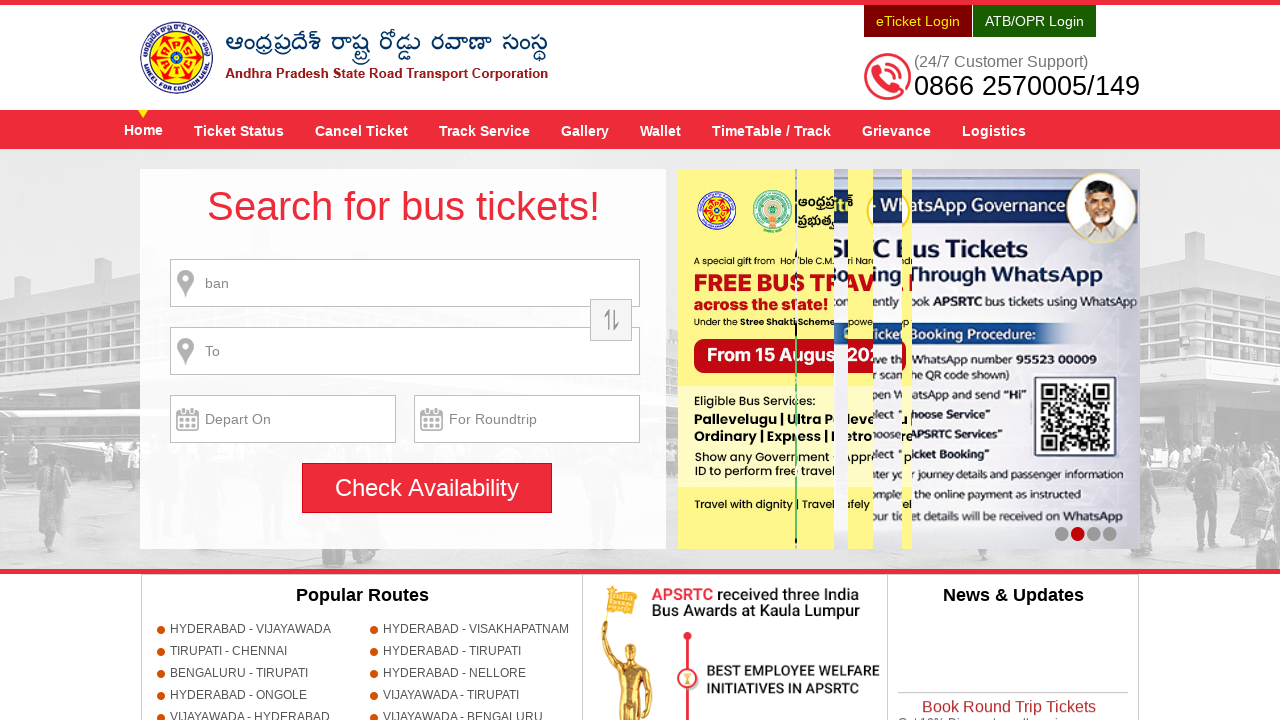

Clicked on 'fromPlaceName' input field to trigger suggestions dropdown at (405, 283) on input#fromPlaceName
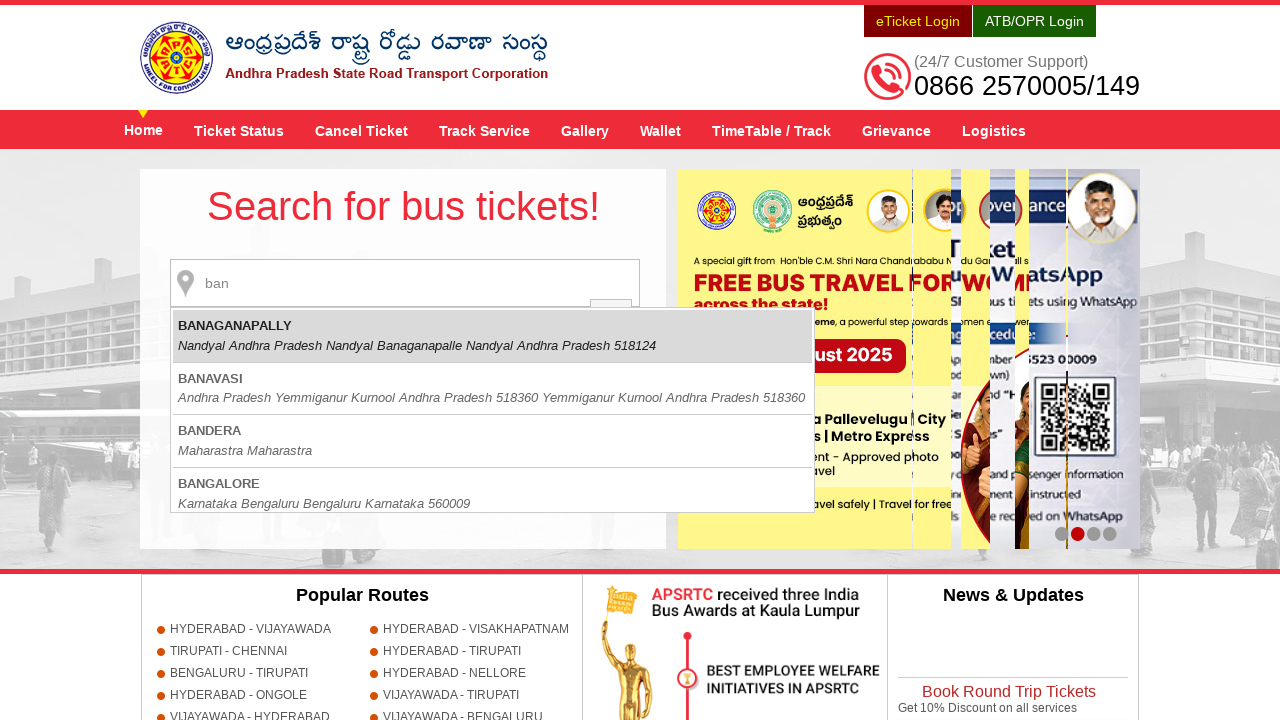

Suggestion dropdown list appeared and became visible
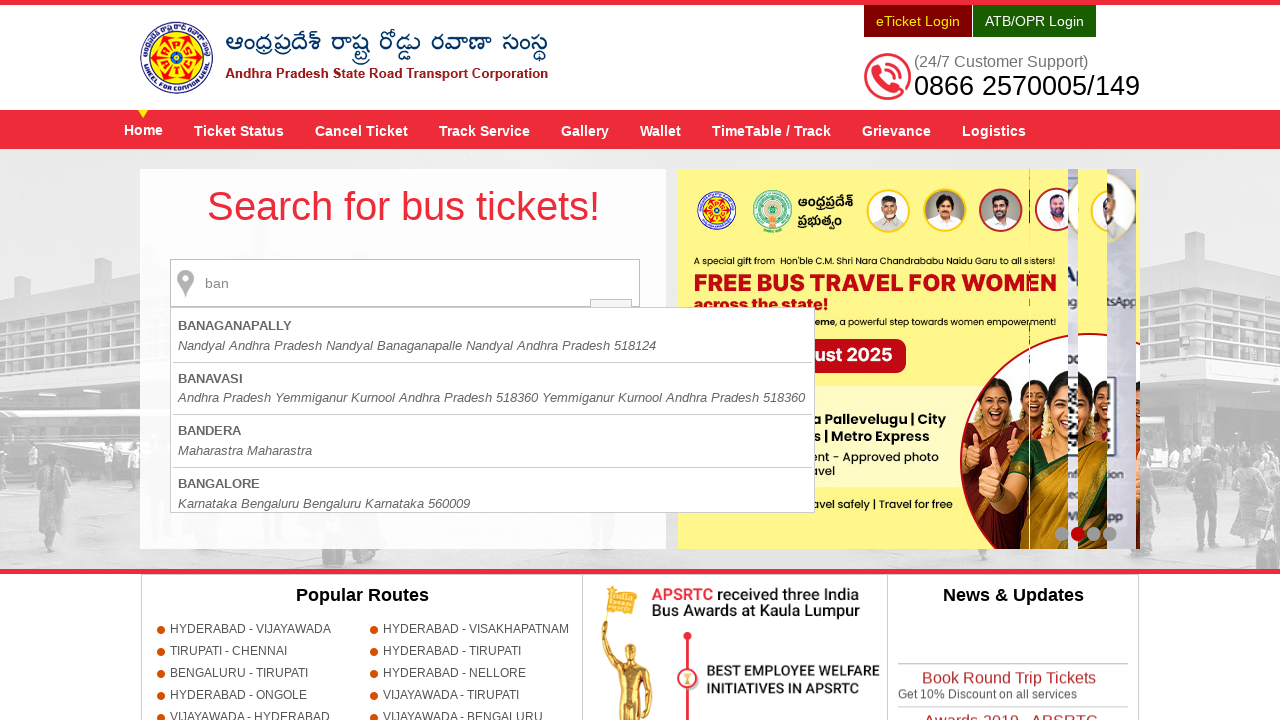

Retrieved 18 city suggestions from dropdown
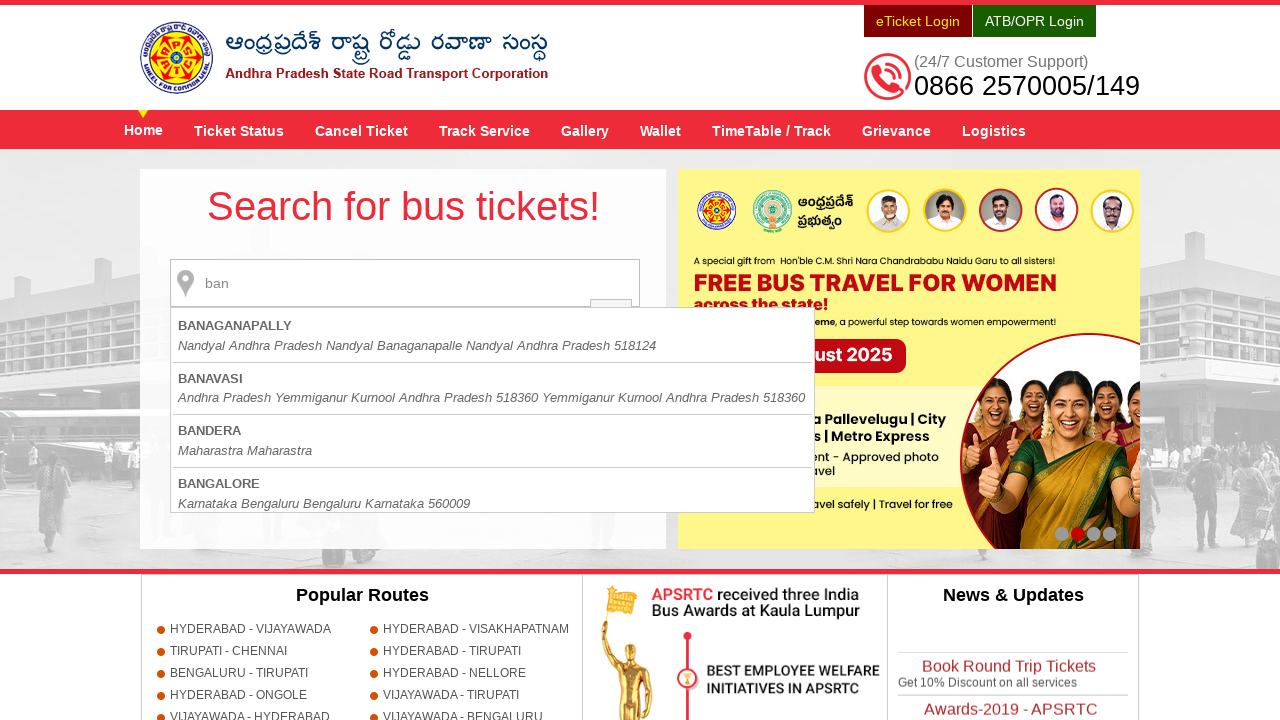

Verified that city suggestions are present in autocomplete dropdown
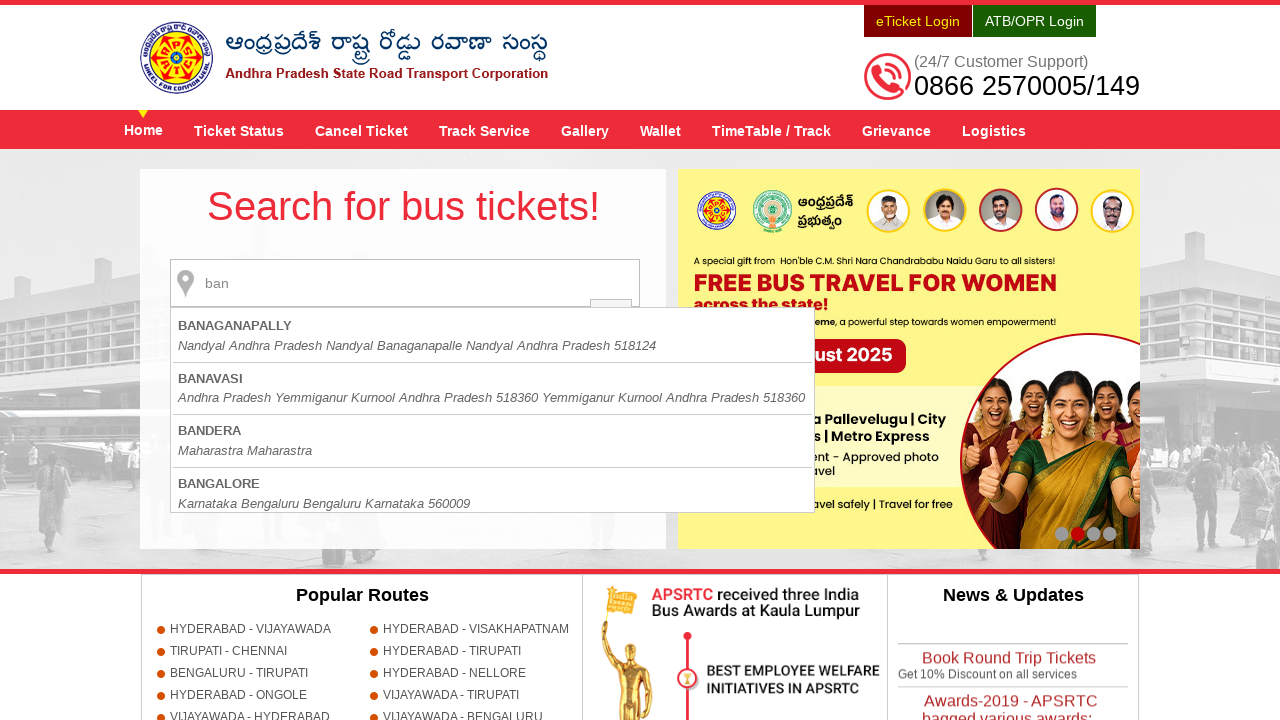

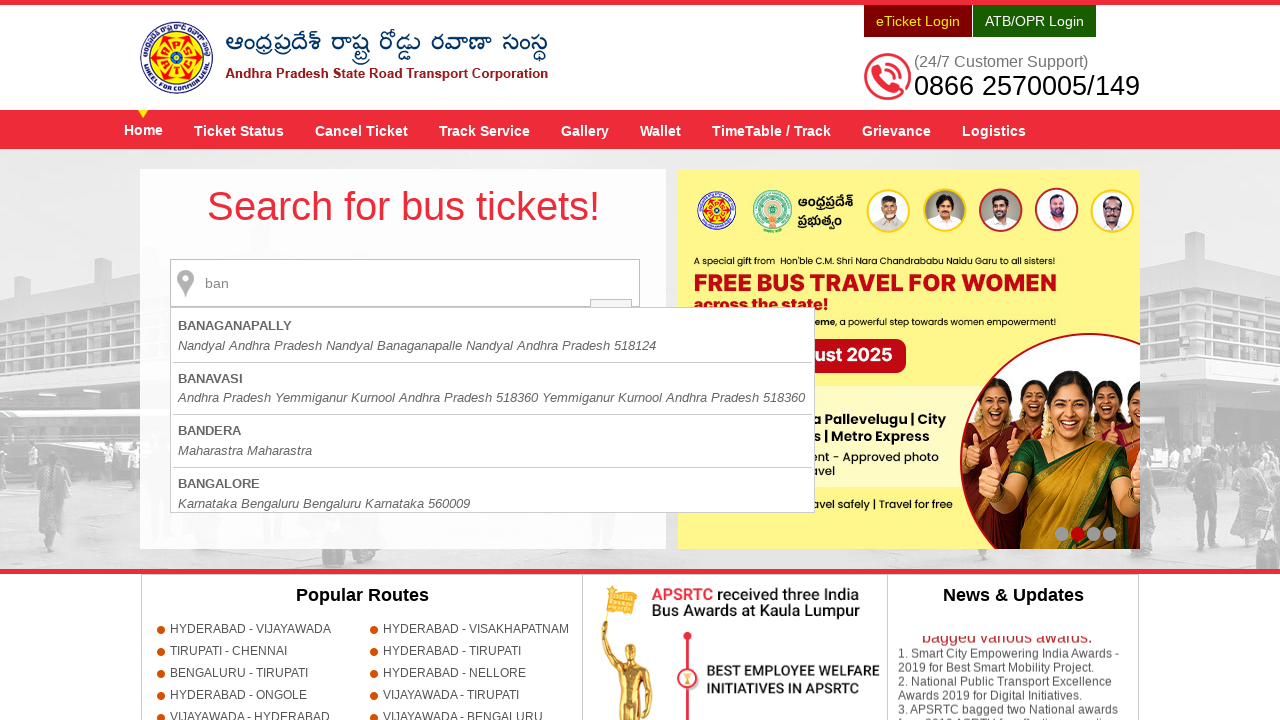